Tests handling of a delayed JavaScript alert by clicking a button that triggers an alert after 5 seconds, then accepting the alert

Starting URL: https://demoqa.com/alerts

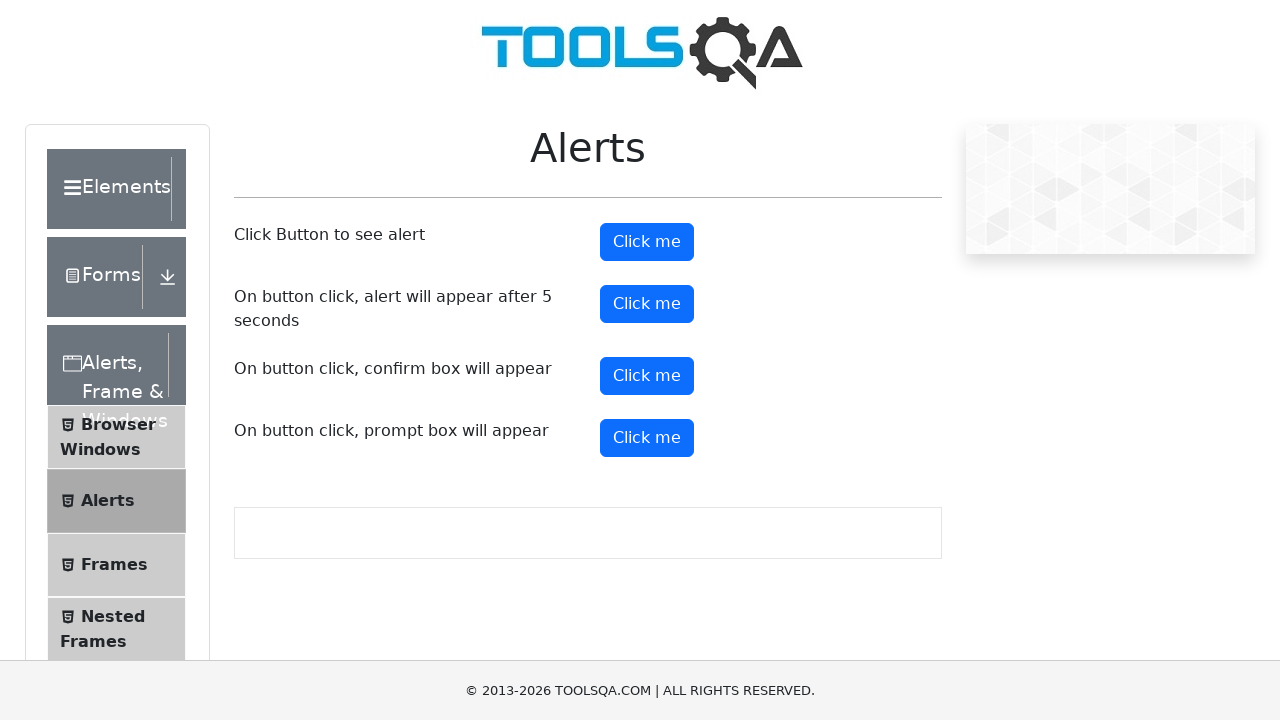

Clicked button to trigger delayed alert at (647, 304) on #timerAlertButton
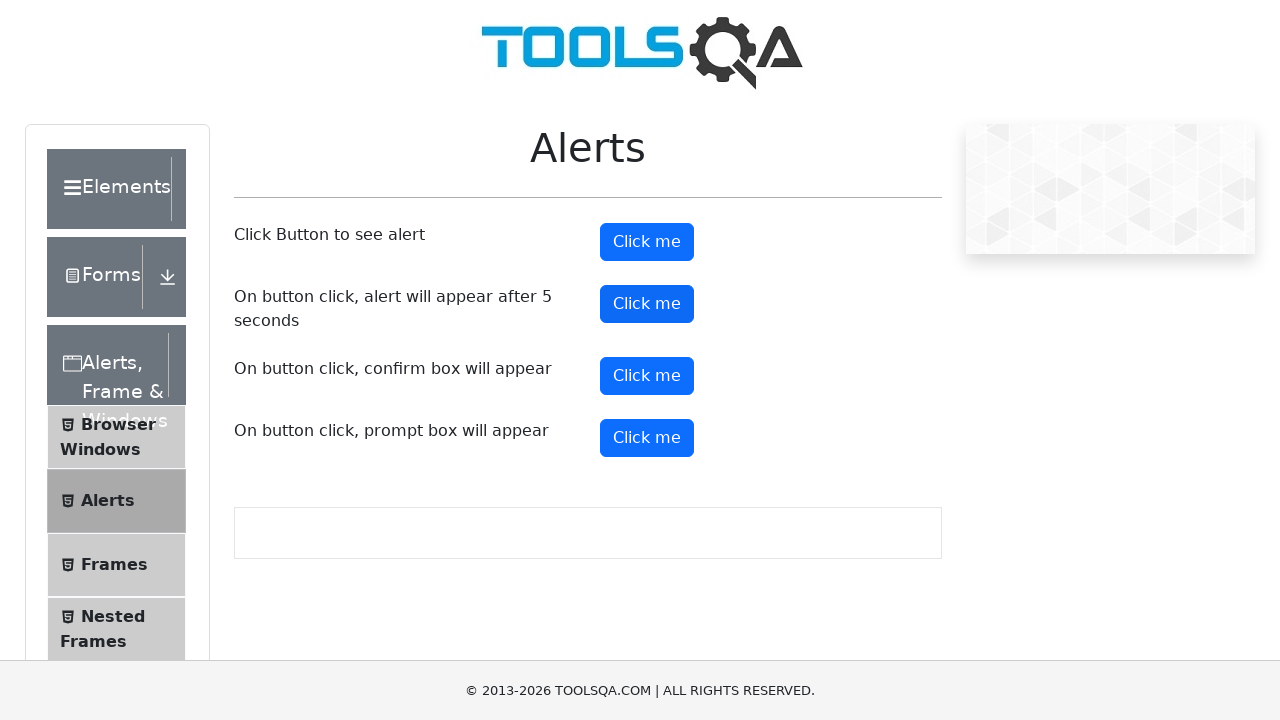

Set up dialog handler to accept alerts
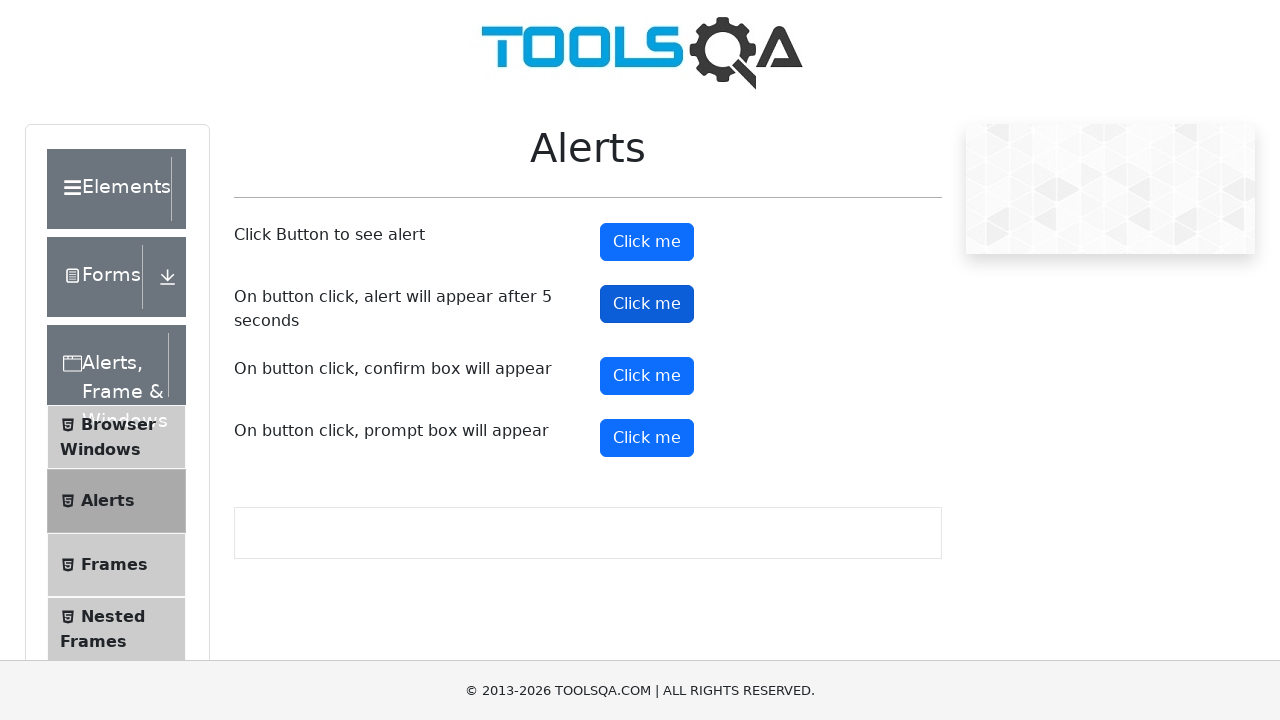

Waited 6 seconds for delayed alert to appear and be accepted
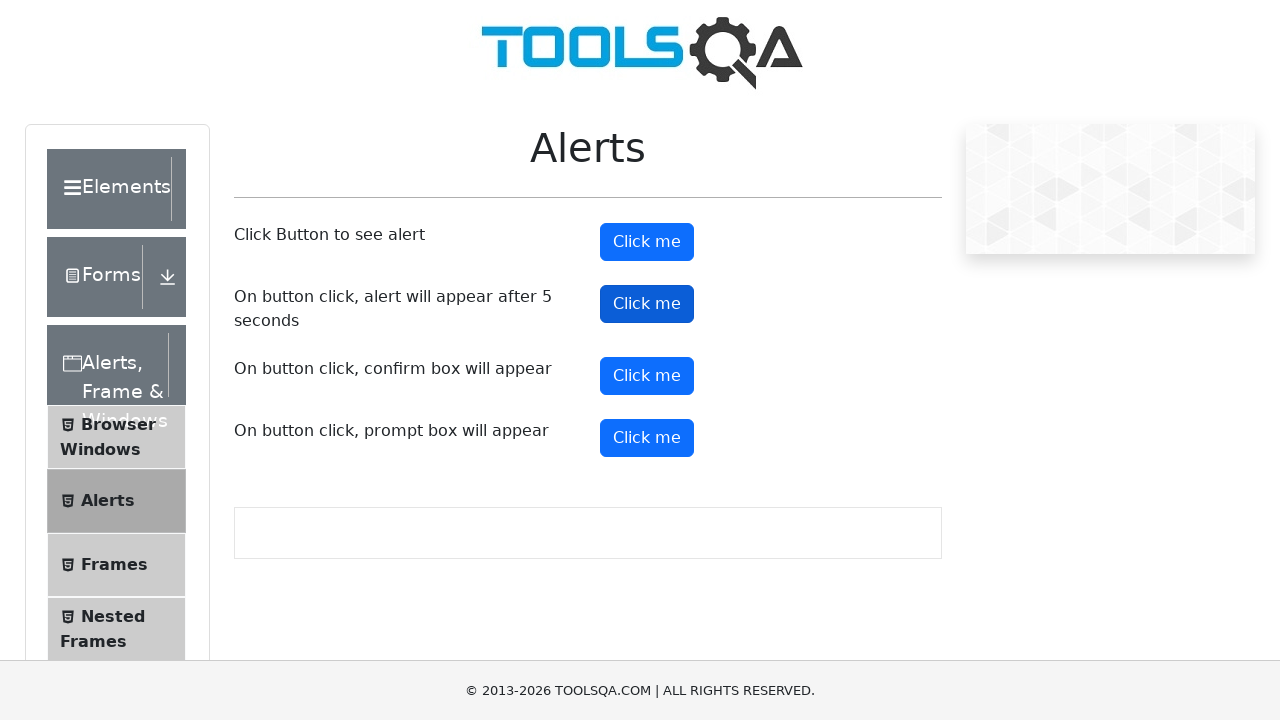

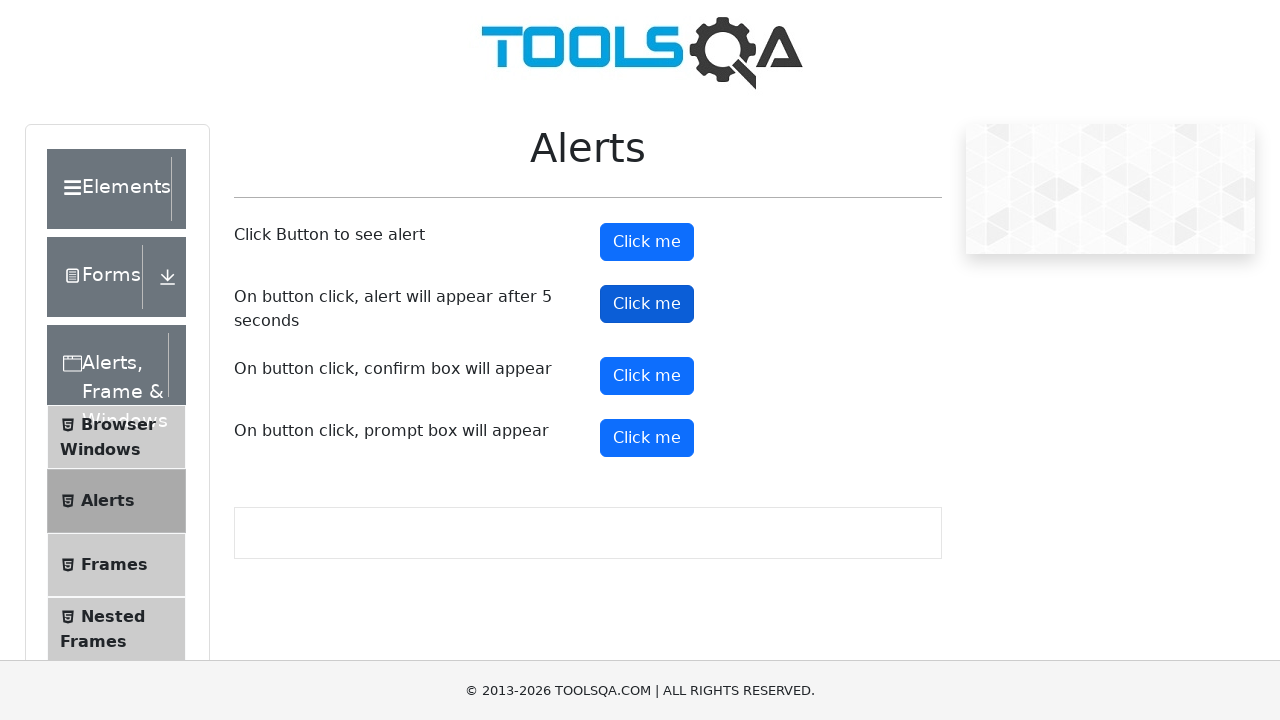